Verifies that the landing page displays 3 testimonial cards from users.

Starting URL: https://www.freecodecamp.org/

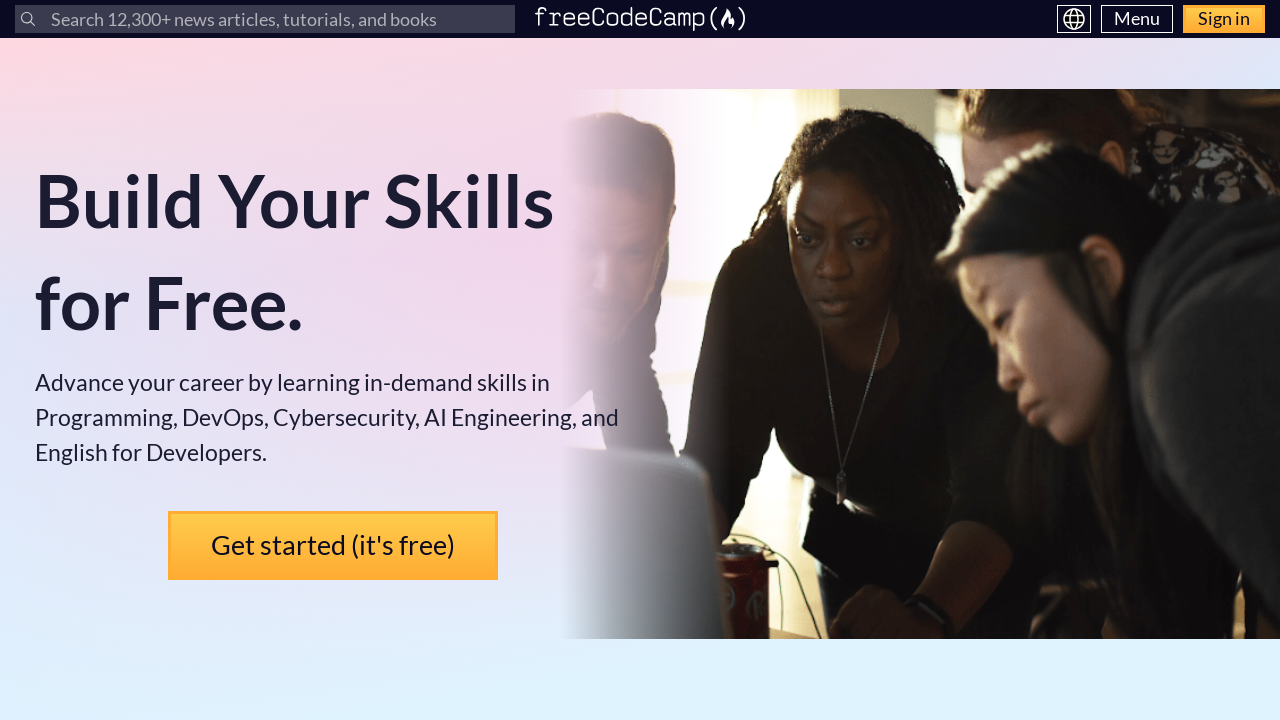

Navigated to freeCodeCamp landing page
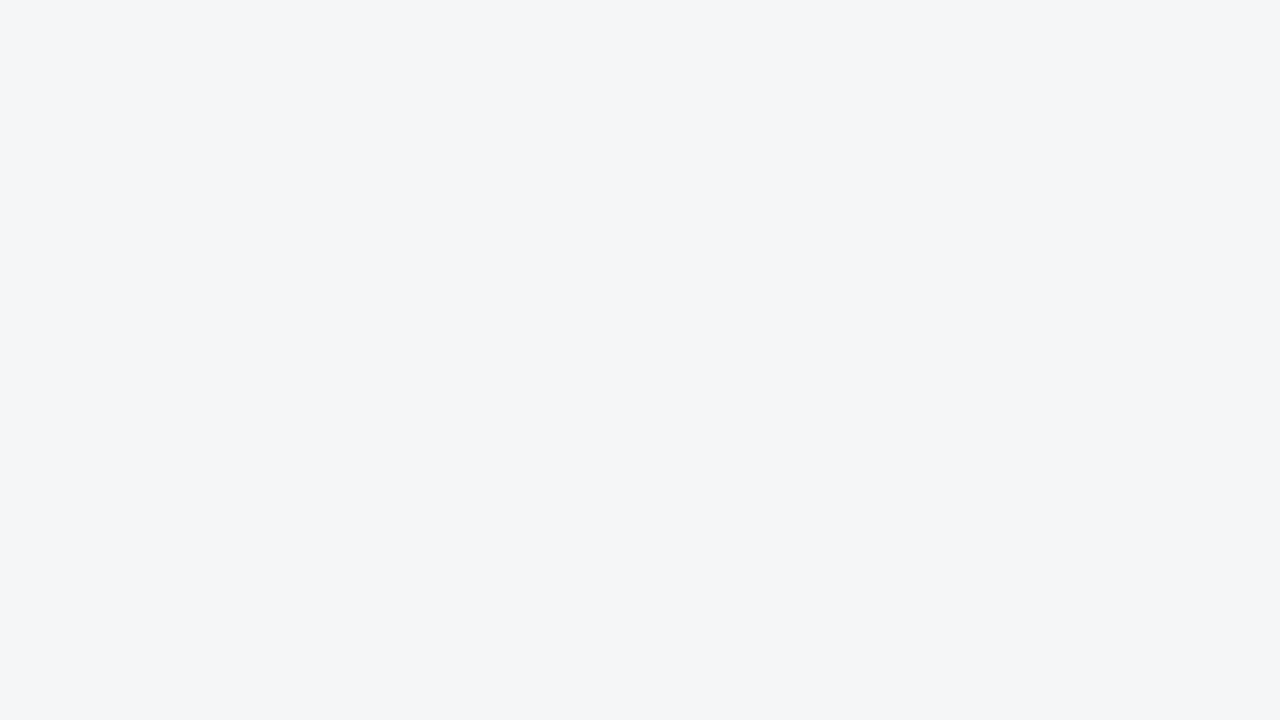

Located testimonial card elements
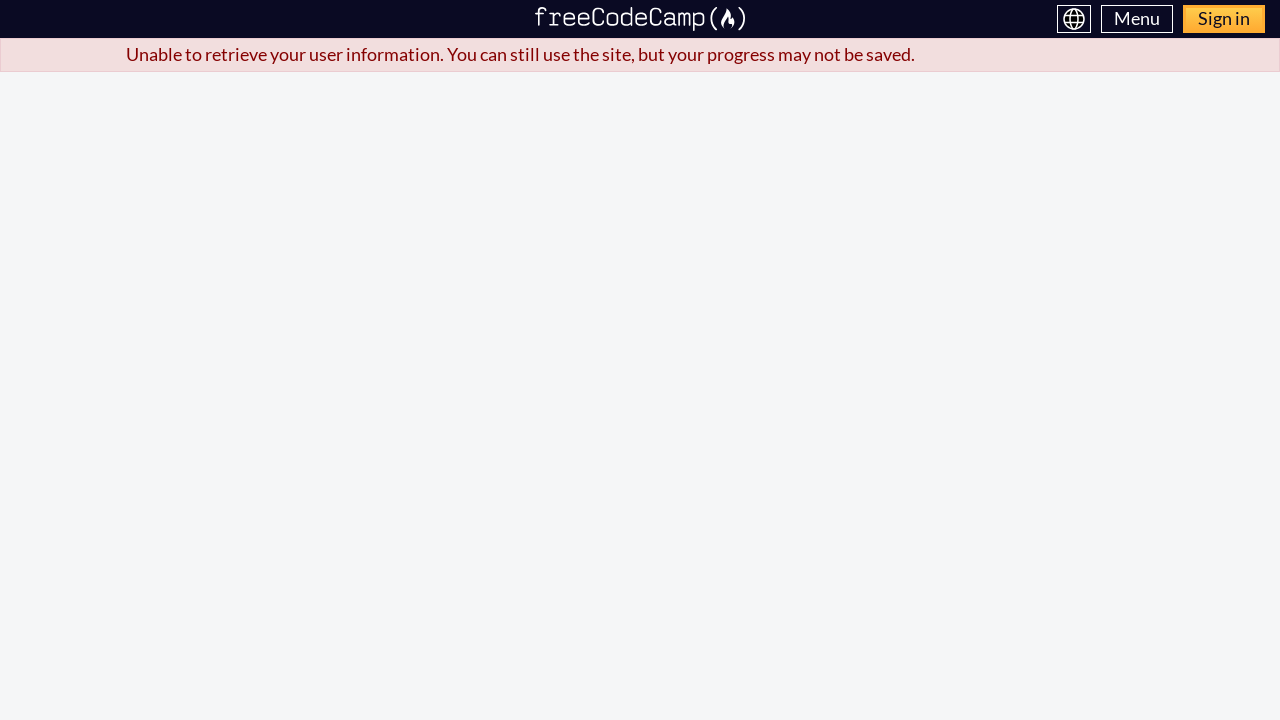

Verified that exactly 3 testimonial cards are displayed
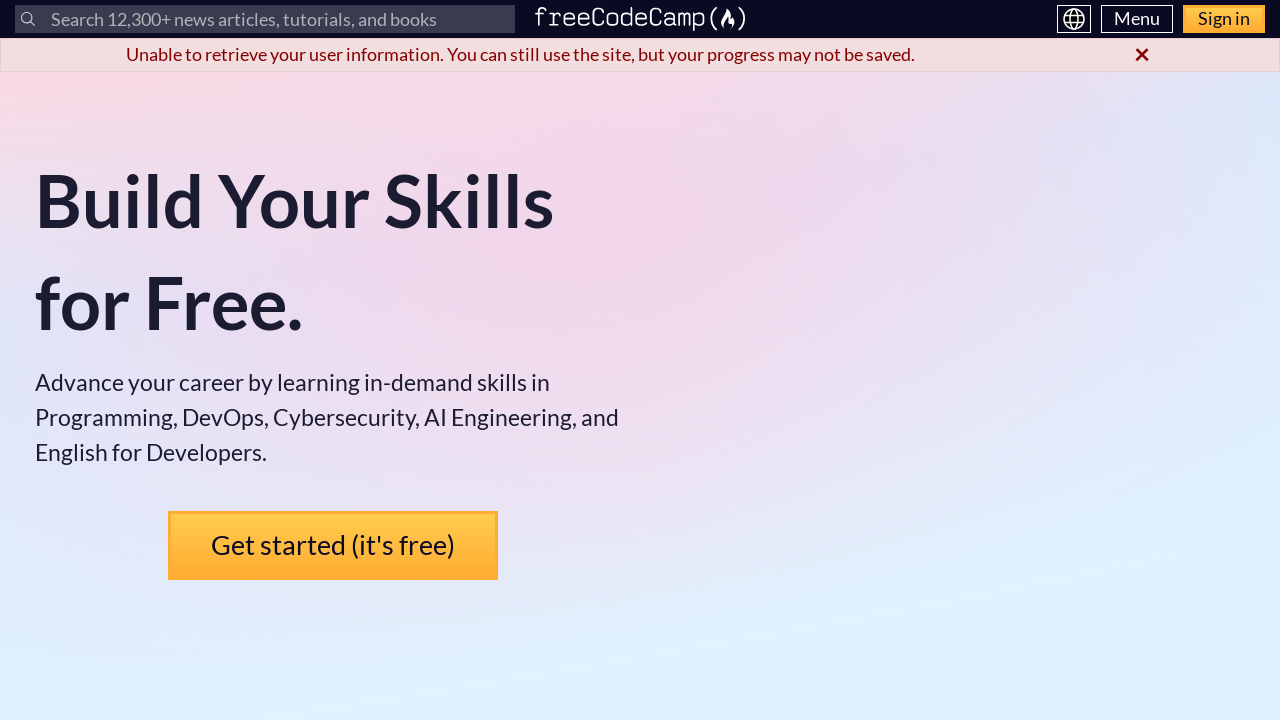

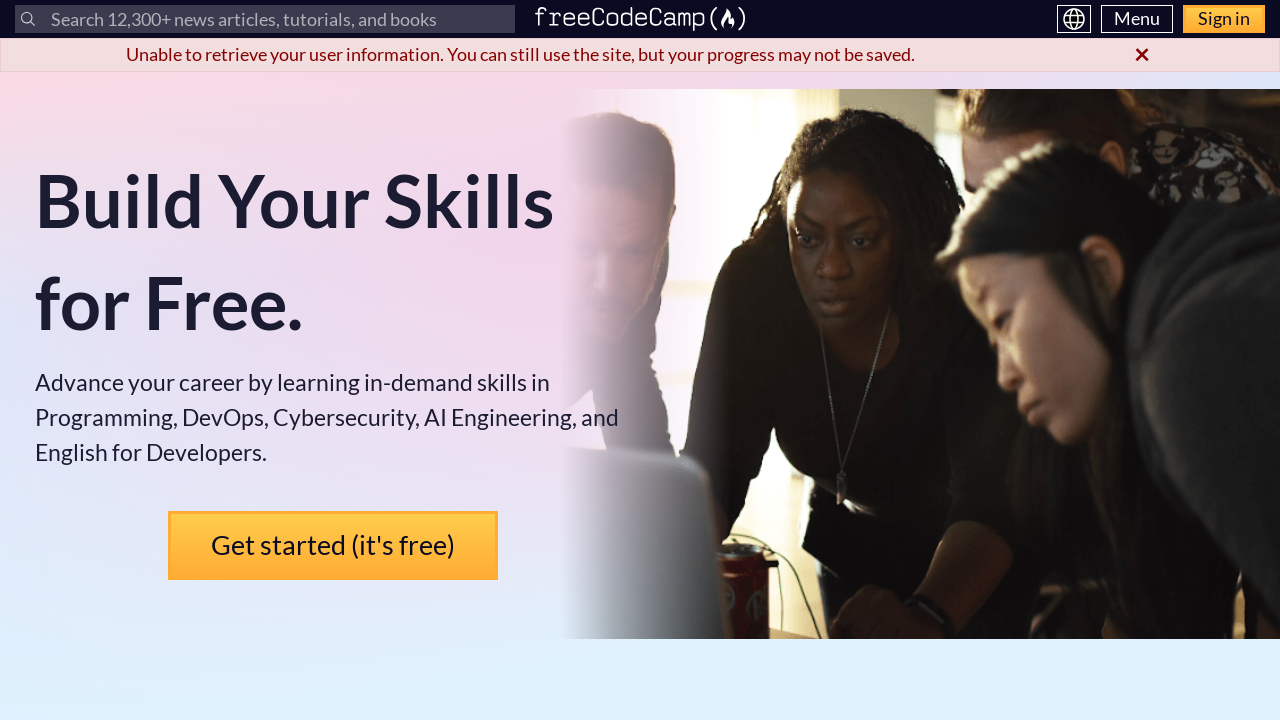